Tests the "Show More" pagination functionality on ESPN's NFL rushing stats page by clicking the load more button to verify additional content loads

Starting URL: https://www.espn.com/nfl/stats/player/_/stat/rushing/table/rushing/sort/yardsPerRushAttempt/dir/desc

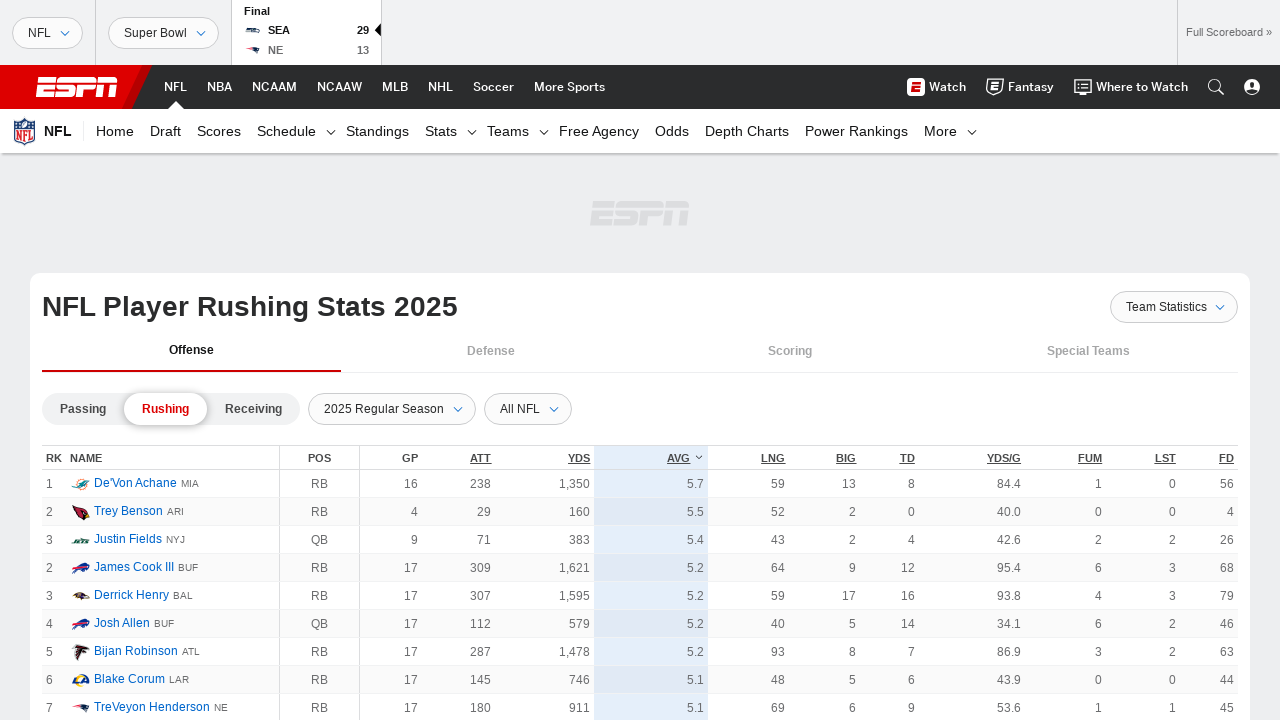

Stats table loaded on ESPN NFL rushing stats page
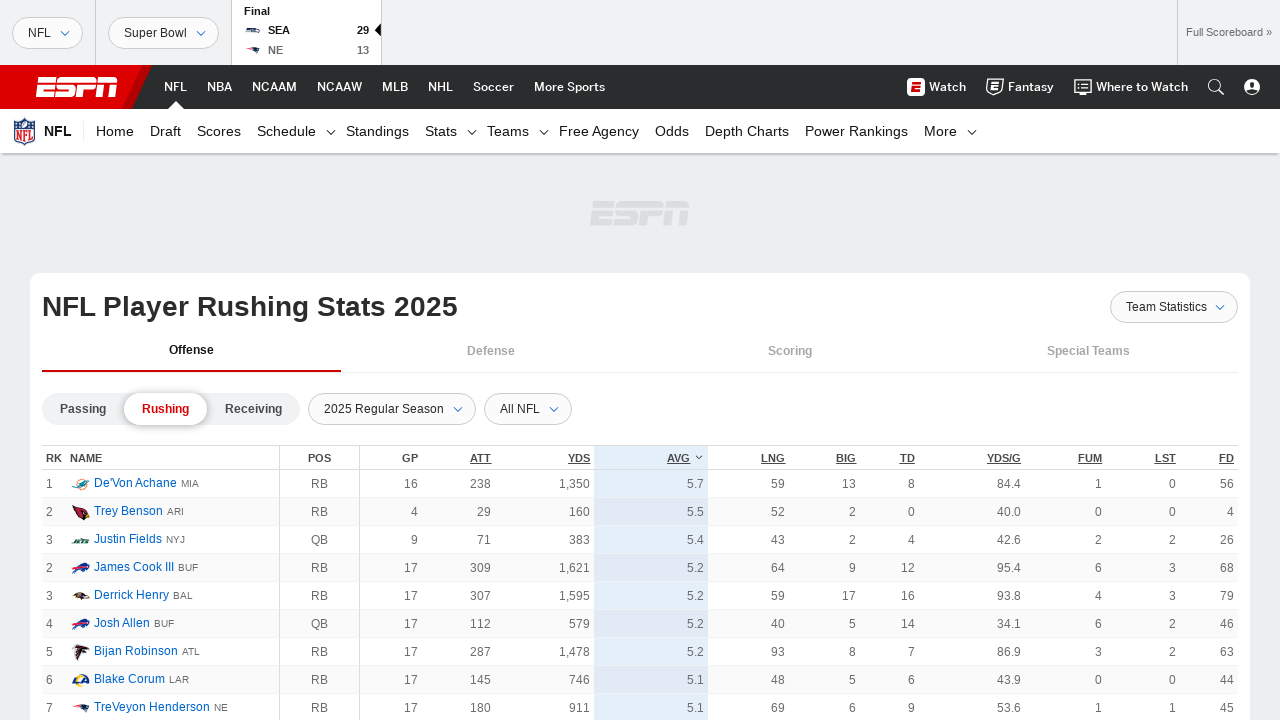

Show More button became visible
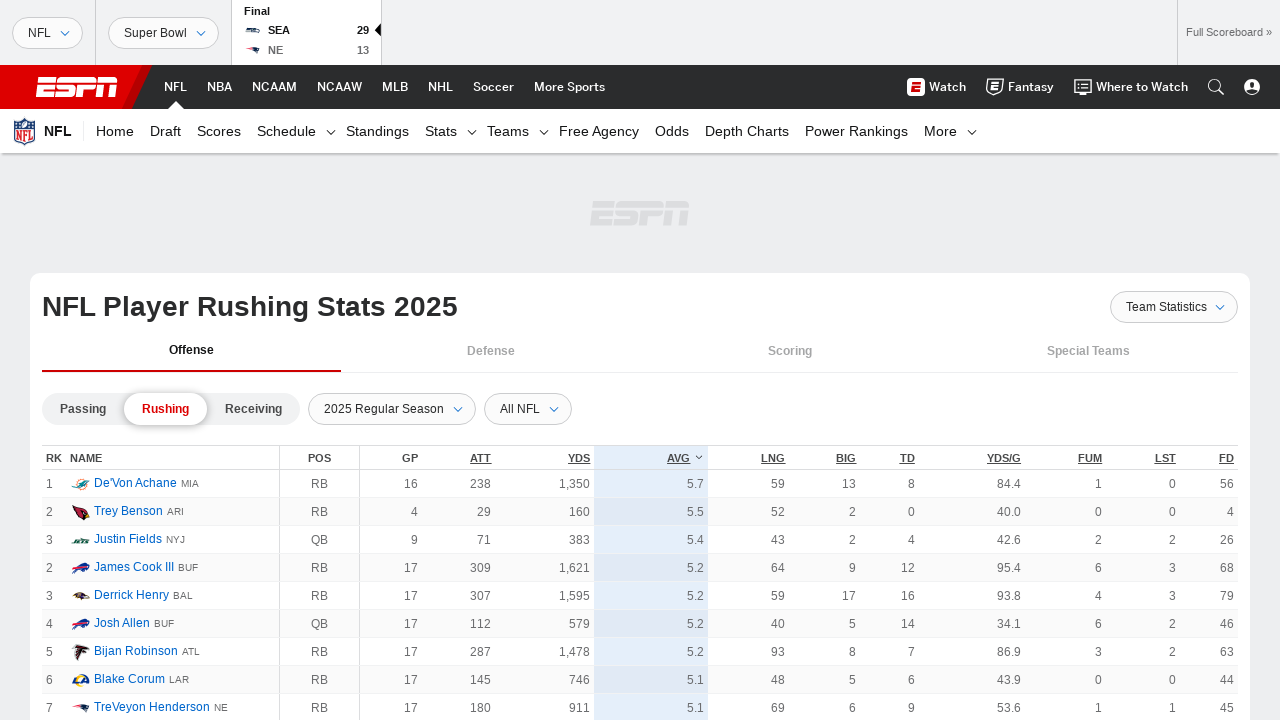

Clicked Show More button (first click) at (640, 361) on a.AnchorLink.loadMore__link
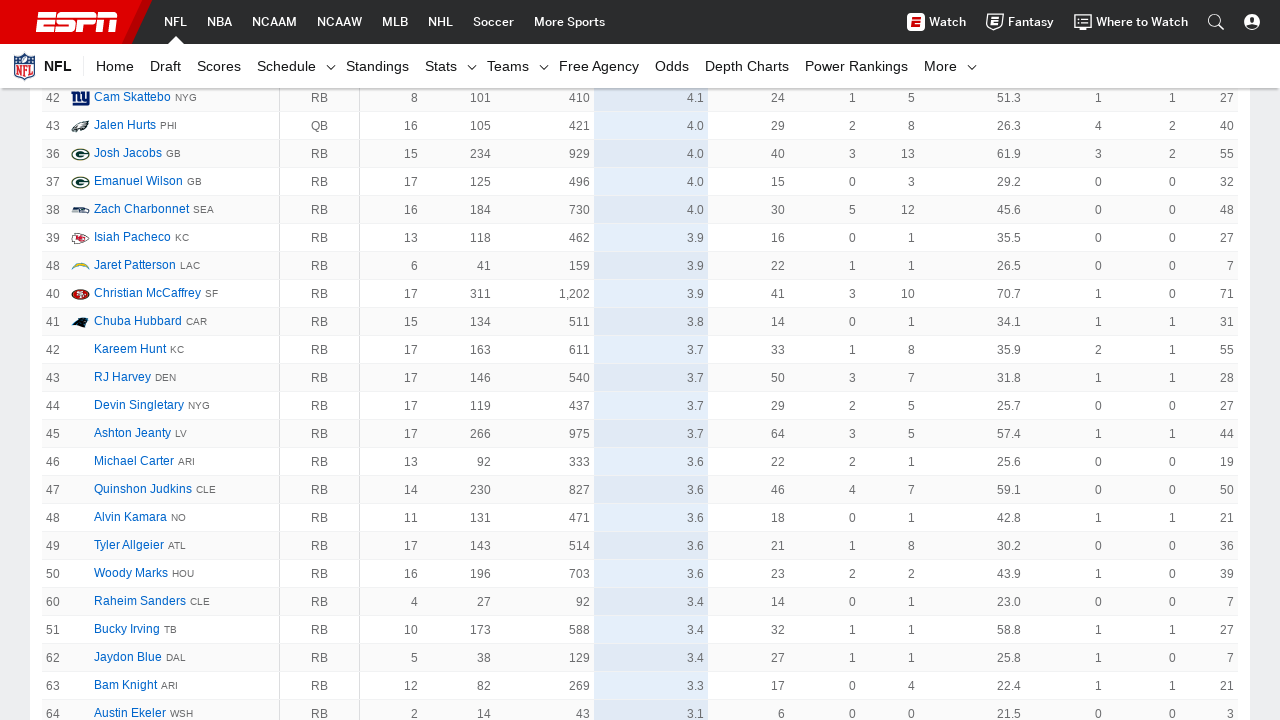

Waited 2 seconds for additional content to load
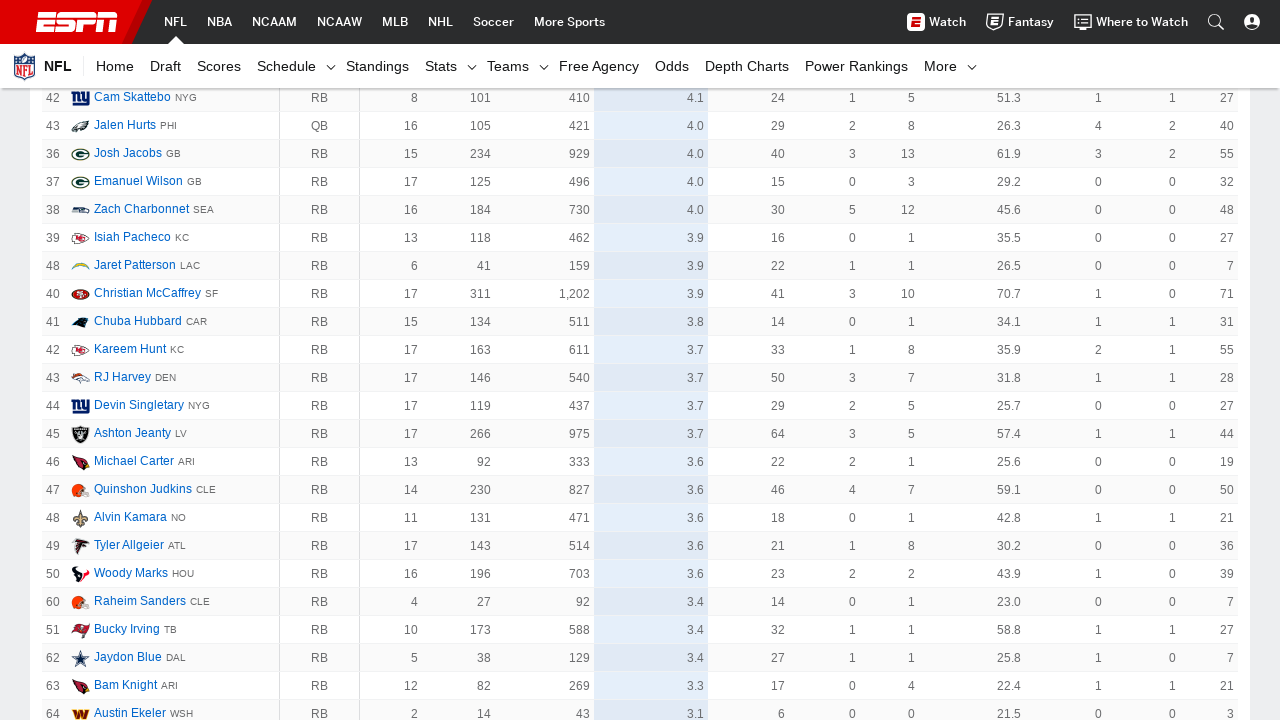

Show More button not found or not available (all content already loaded) on a.AnchorLink.loadMore__link
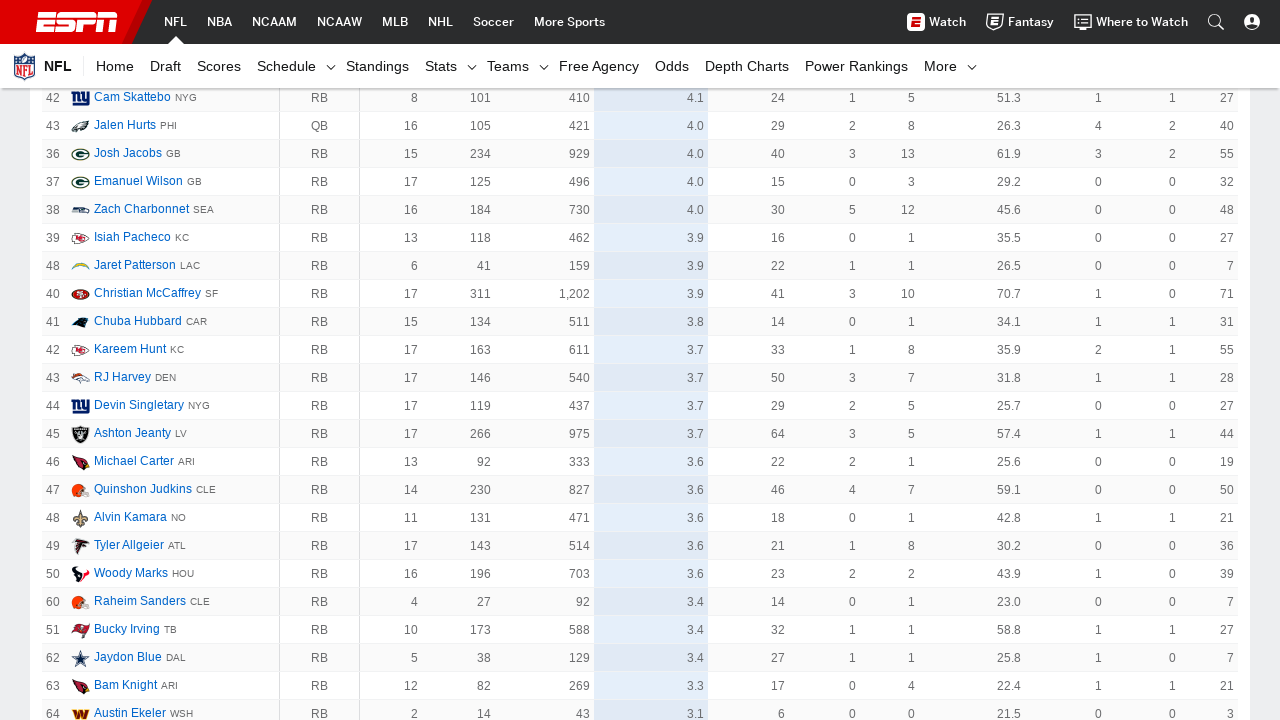

Verified table rows are present after pagination
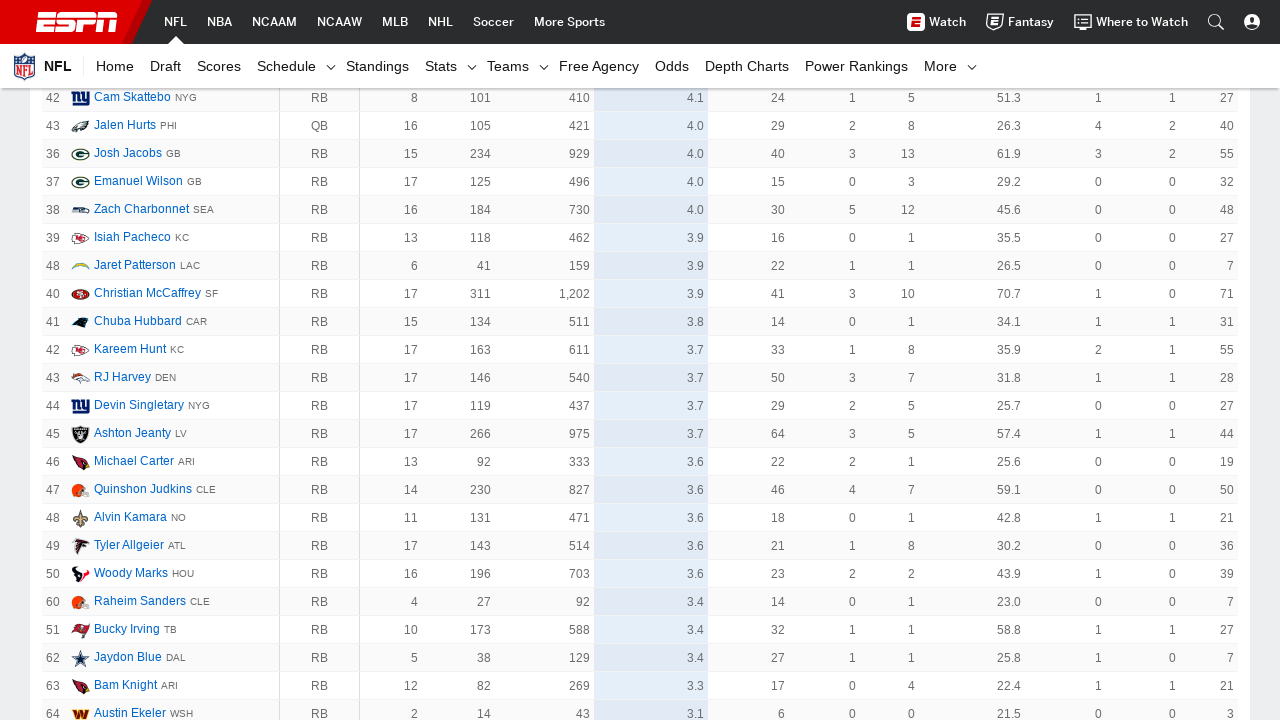

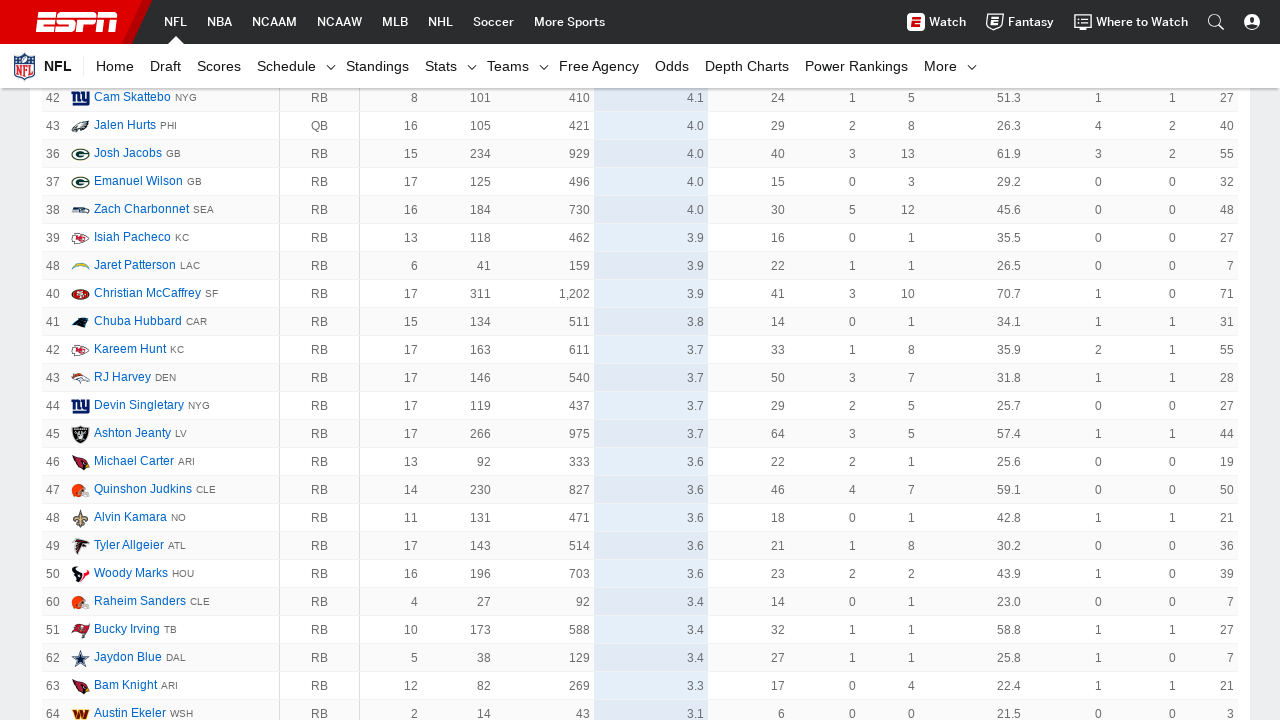